Tests Drag and Drop functionality by dragging column A to column B and vice versa

Starting URL: https://the-internet.herokuapp.com/

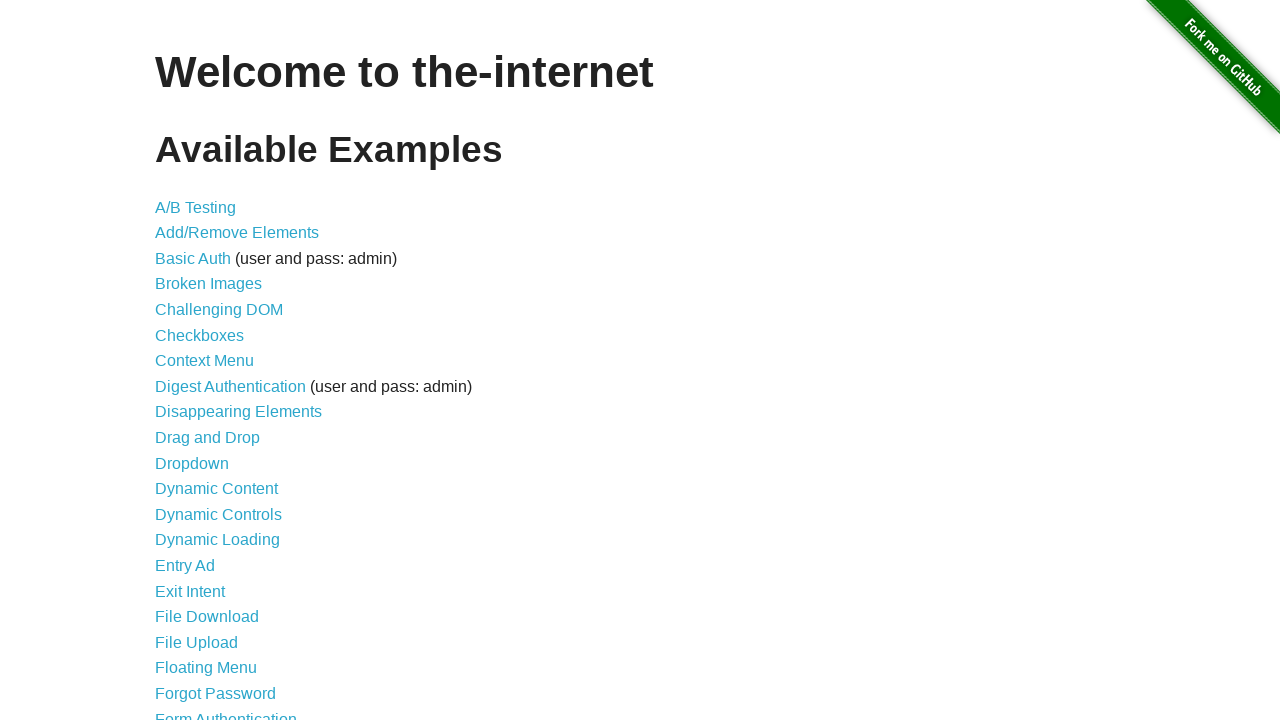

Clicked on Drag and Drop link at (208, 438) on text=Drag and Drop
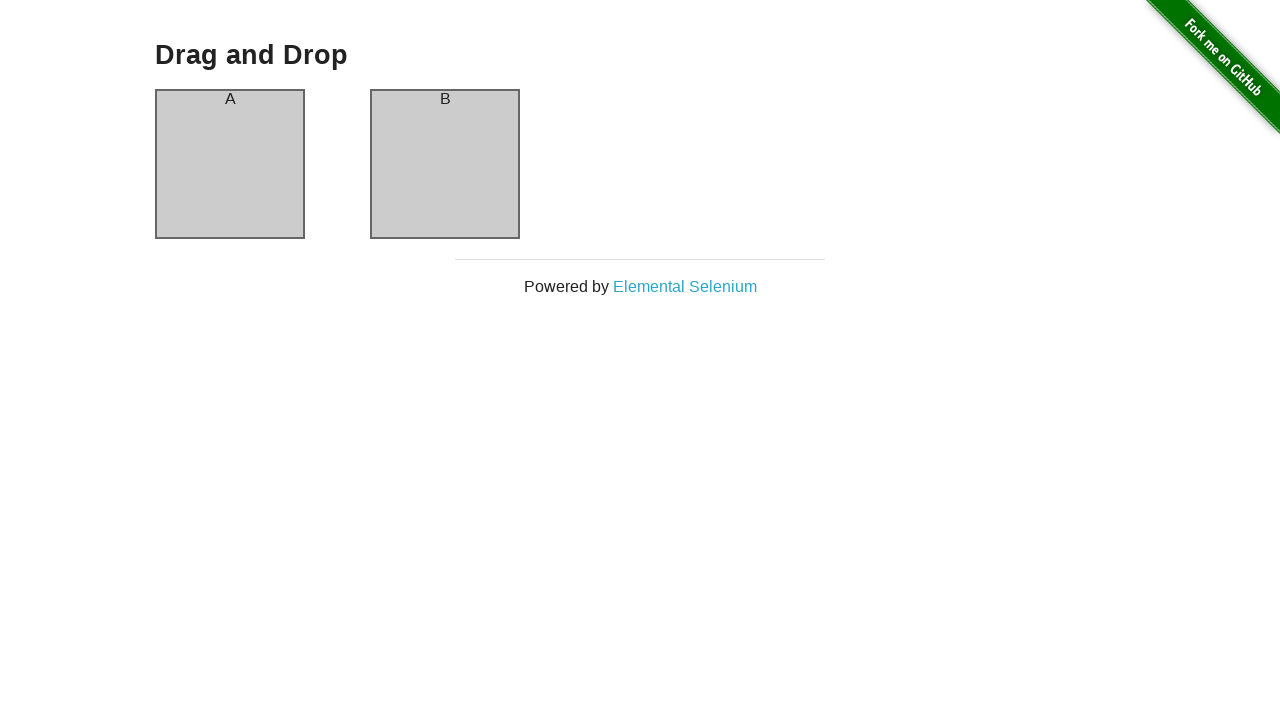

Column A element is visible
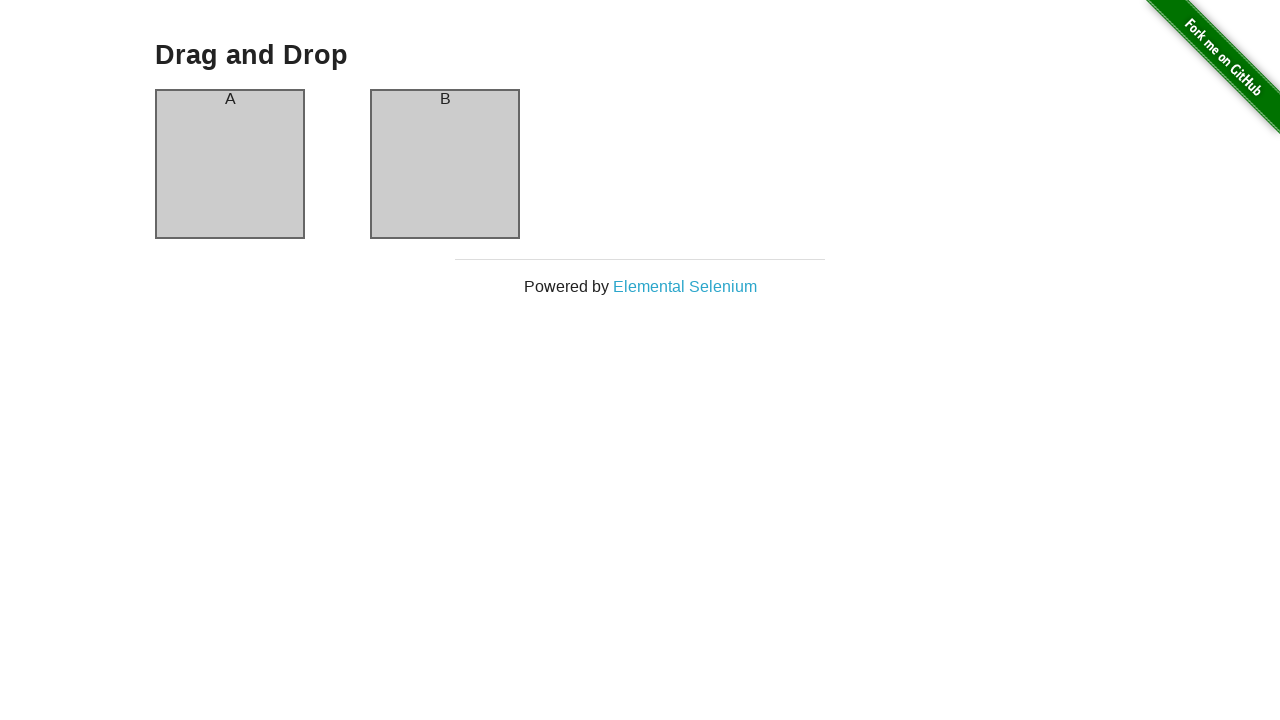

Dragged column A to column B at (445, 164)
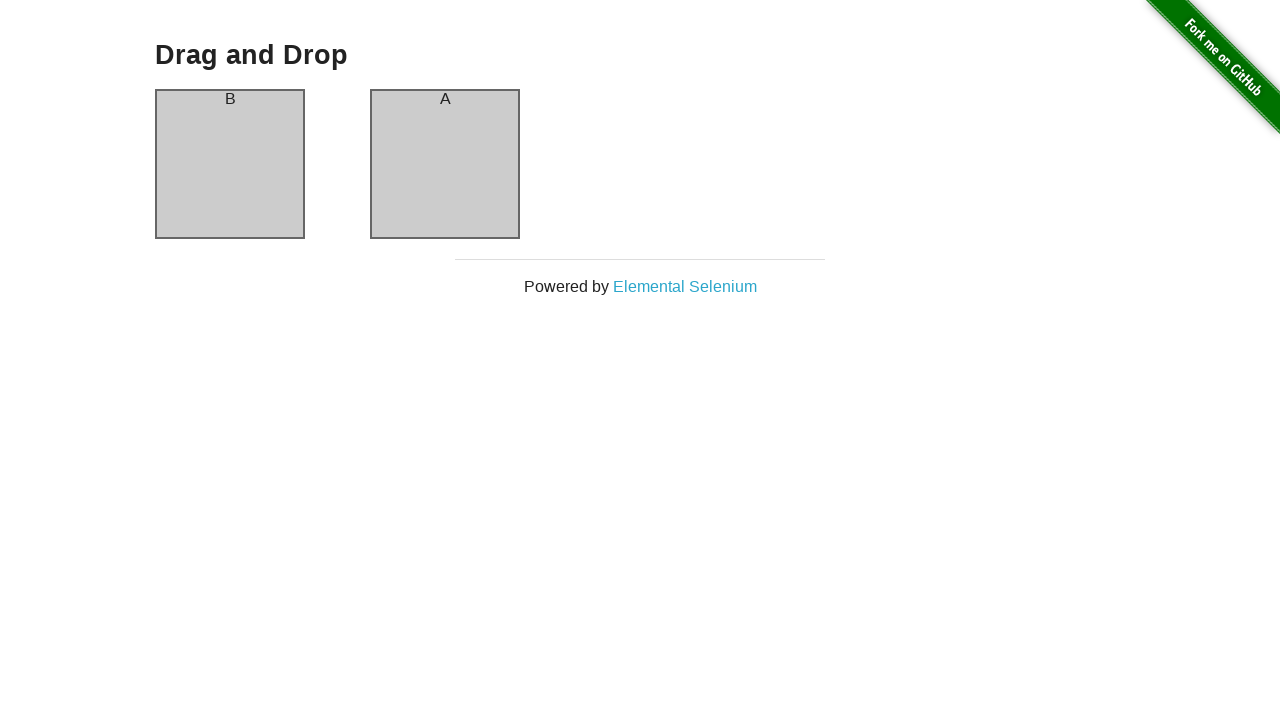

Waited 500ms for drag and drop animation
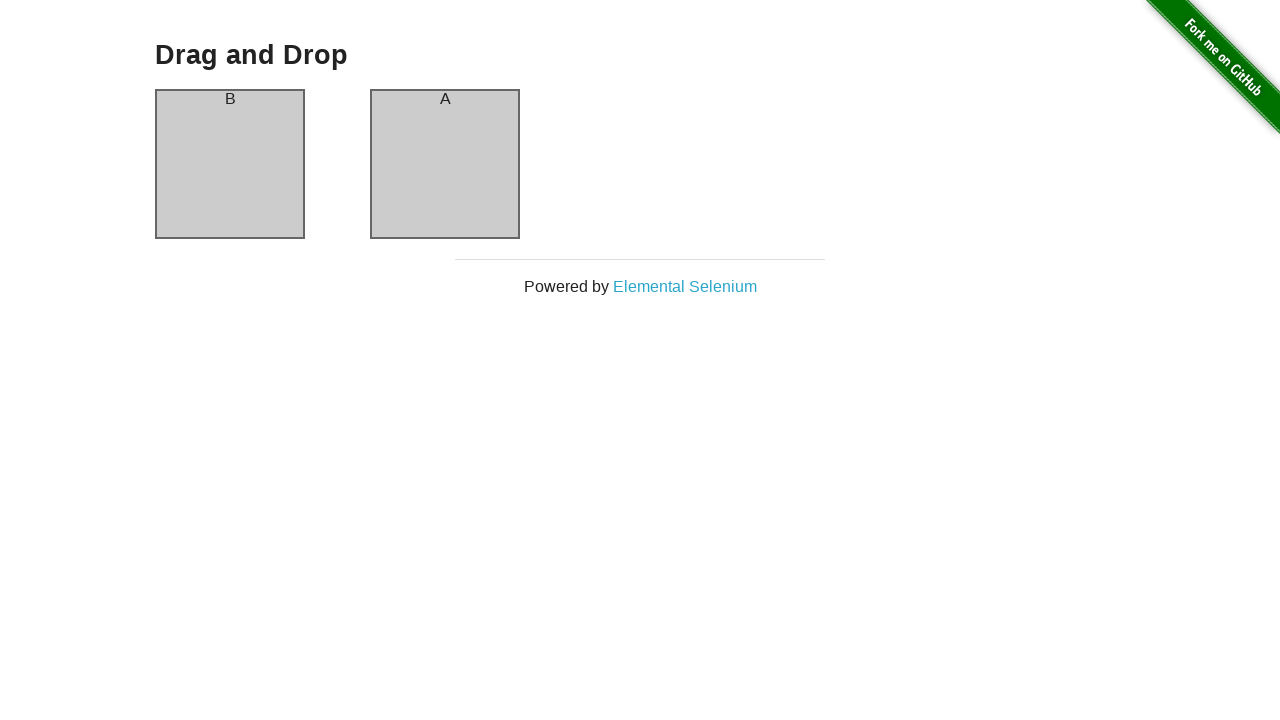

Dragged column A to column B again to swap back at (445, 164)
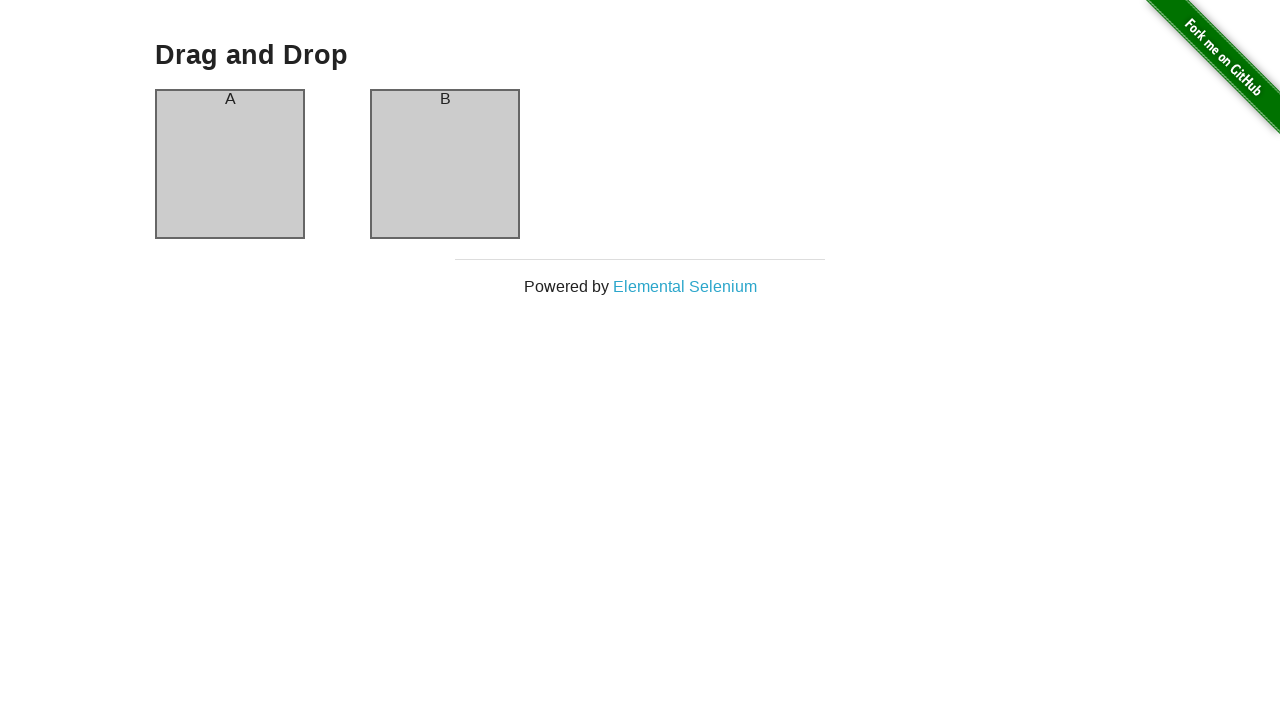

Navigated back to previous page
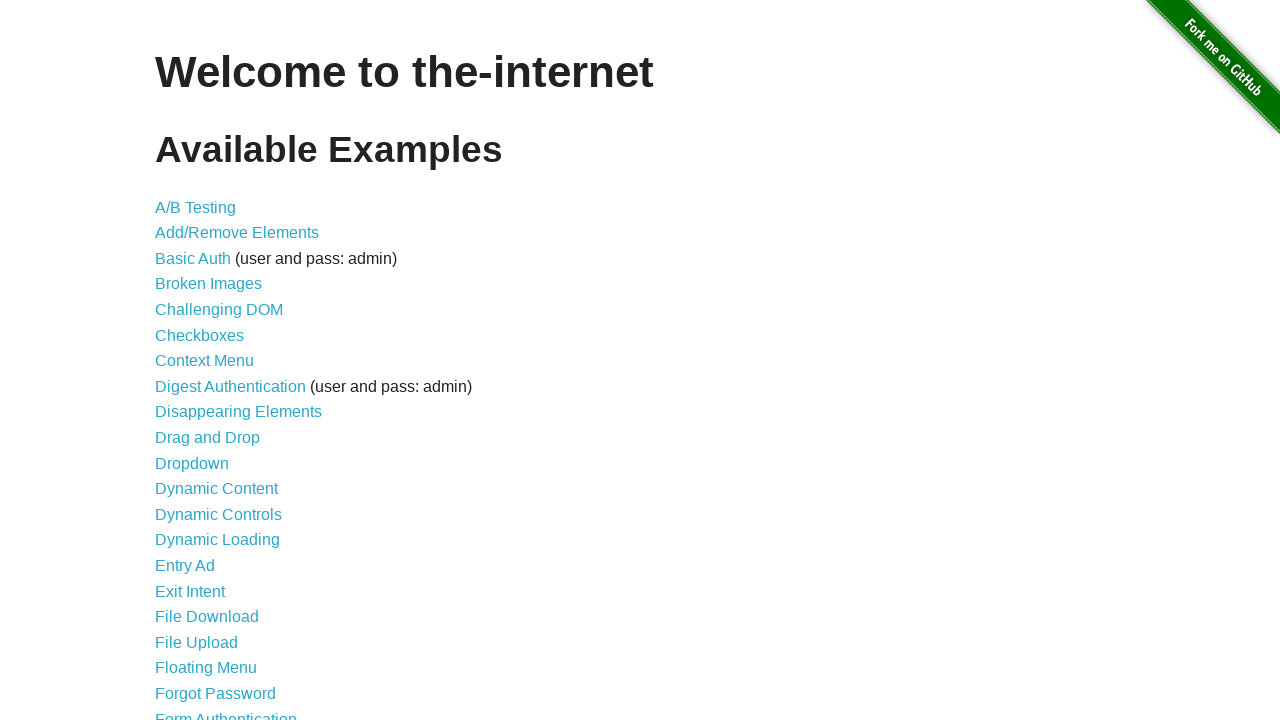

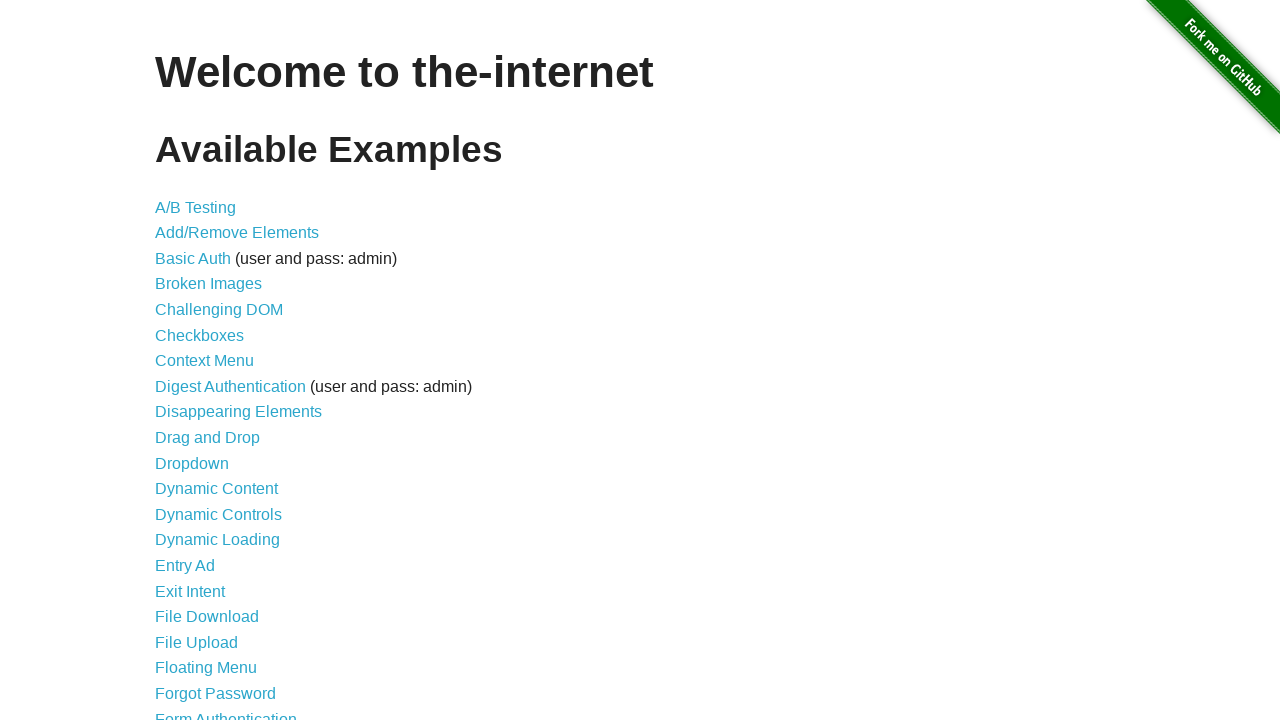